Tests form submission with name and email filled, but phone field left empty

Starting URL: https://lm.skillbox.cc/qa_tester/module02/homework1/

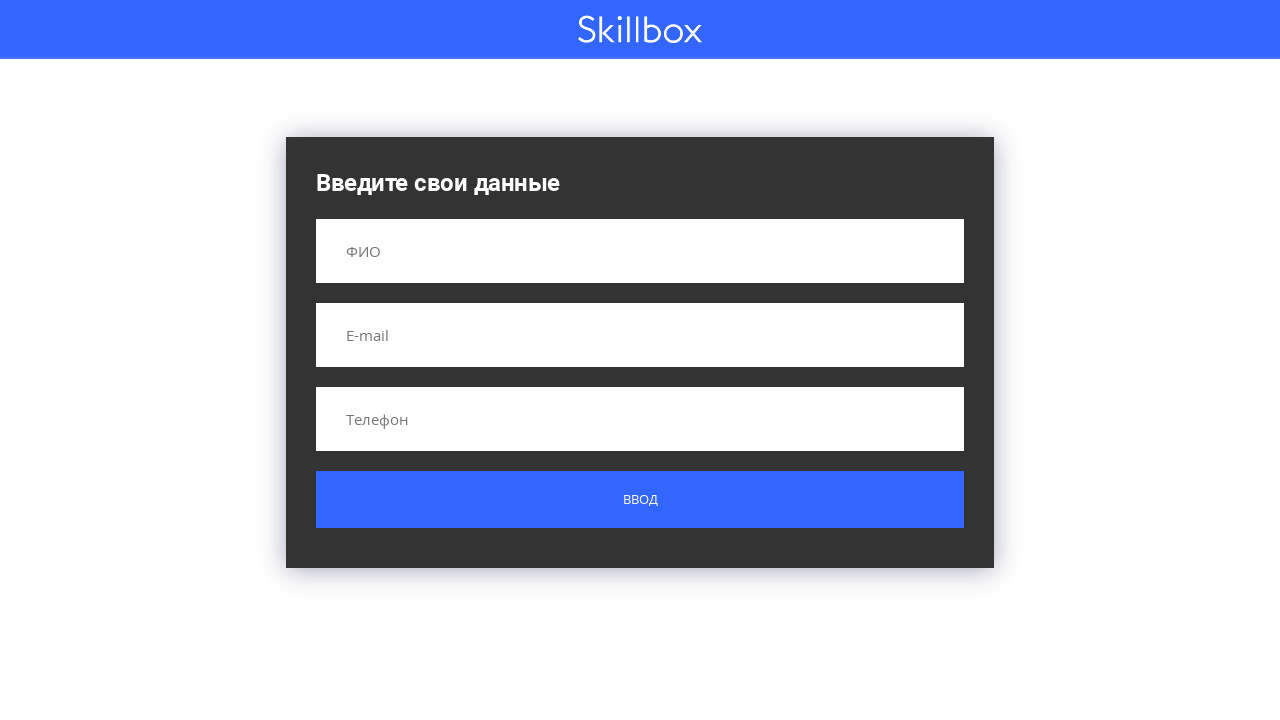

Navigated to form page
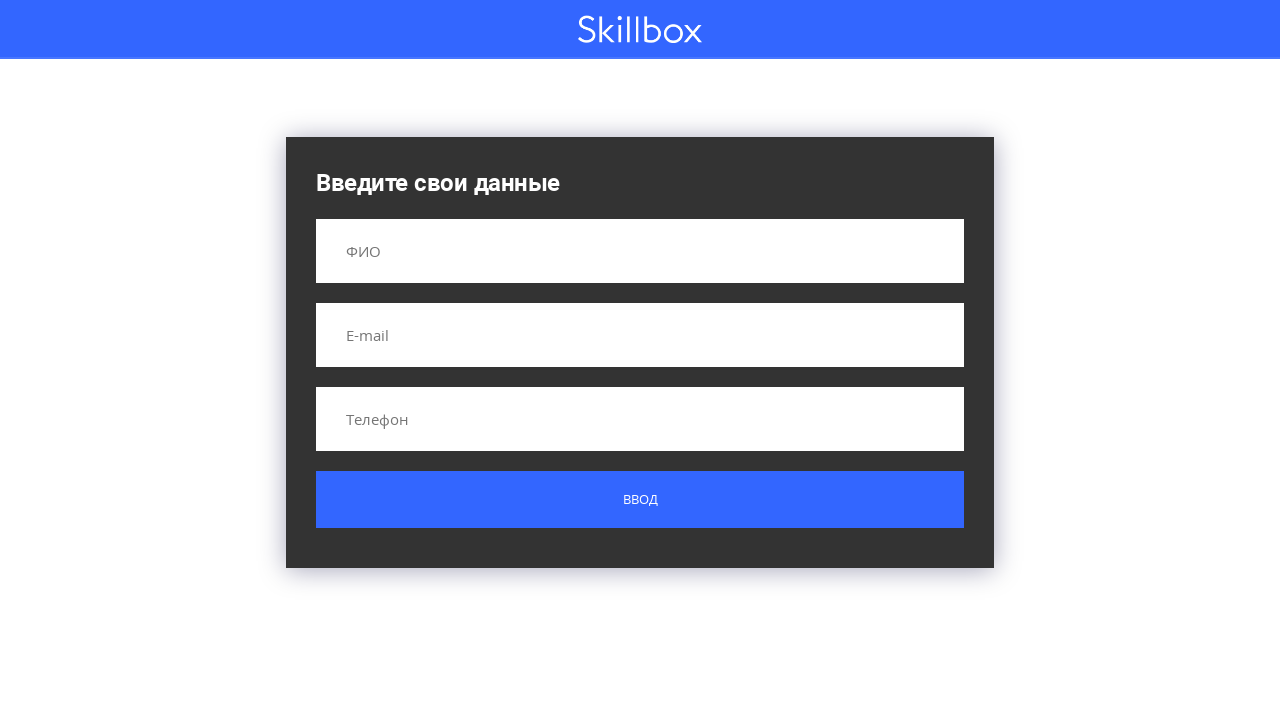

Filled name field with 'Иван Иванович Иванов' on input[name='name']
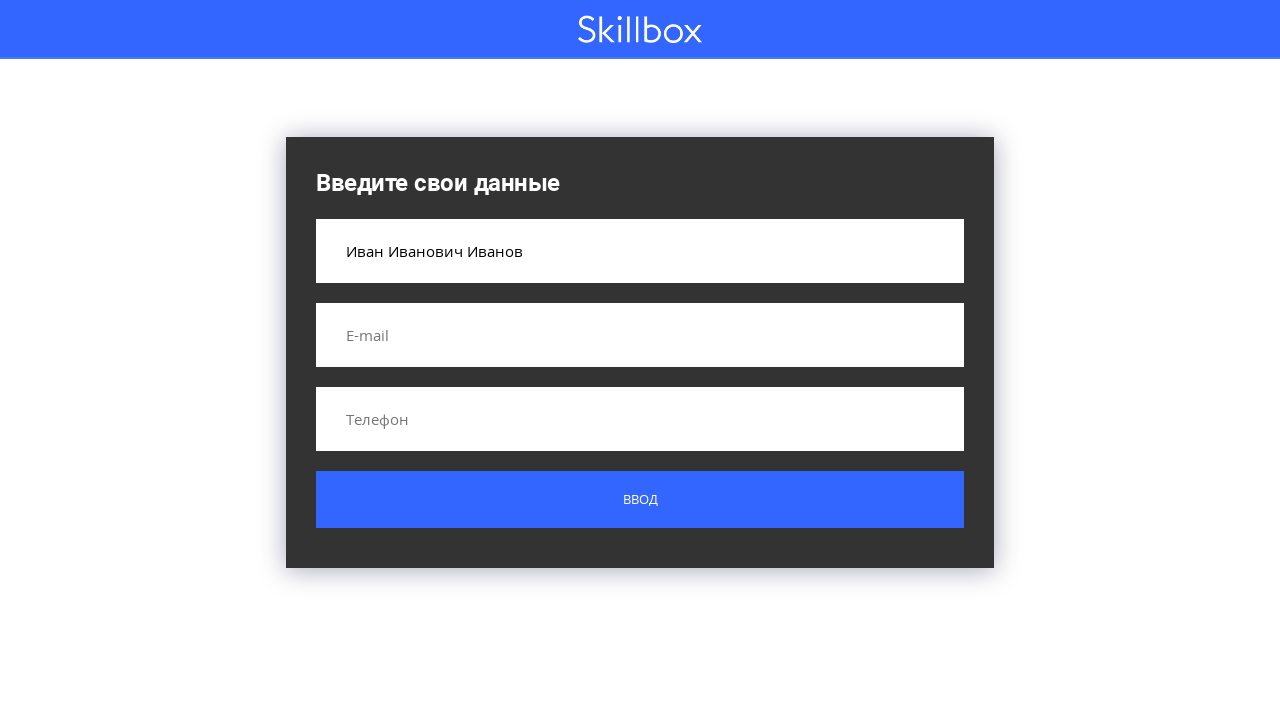

Filled email field with 'test@test.ru' on input[name='email']
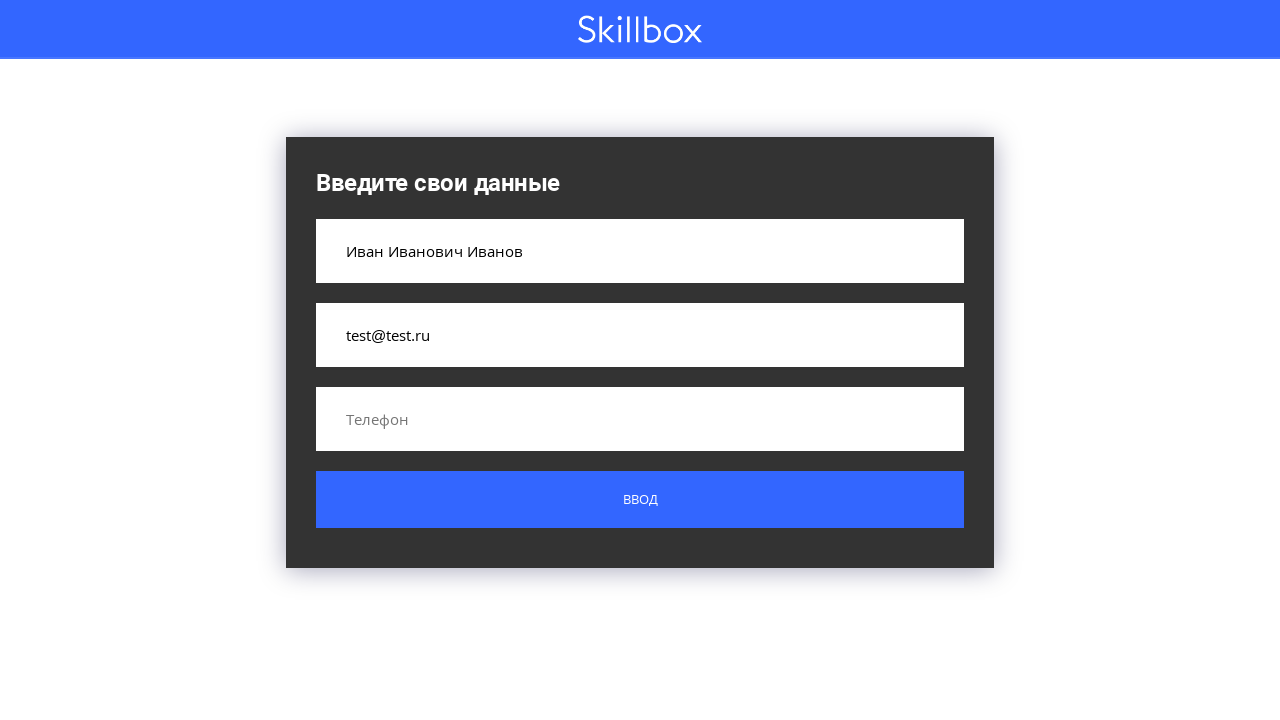

Clicked submit button to submit form at (640, 500) on .button
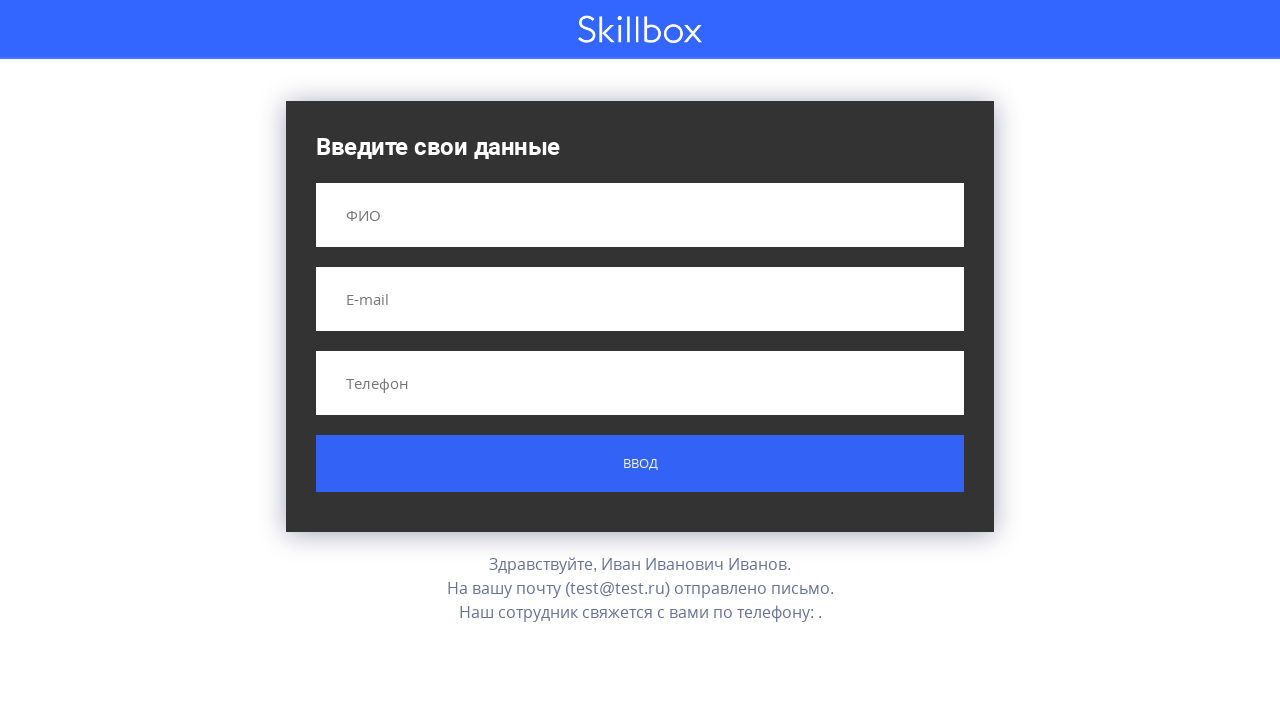

Greeting message appeared after form submission
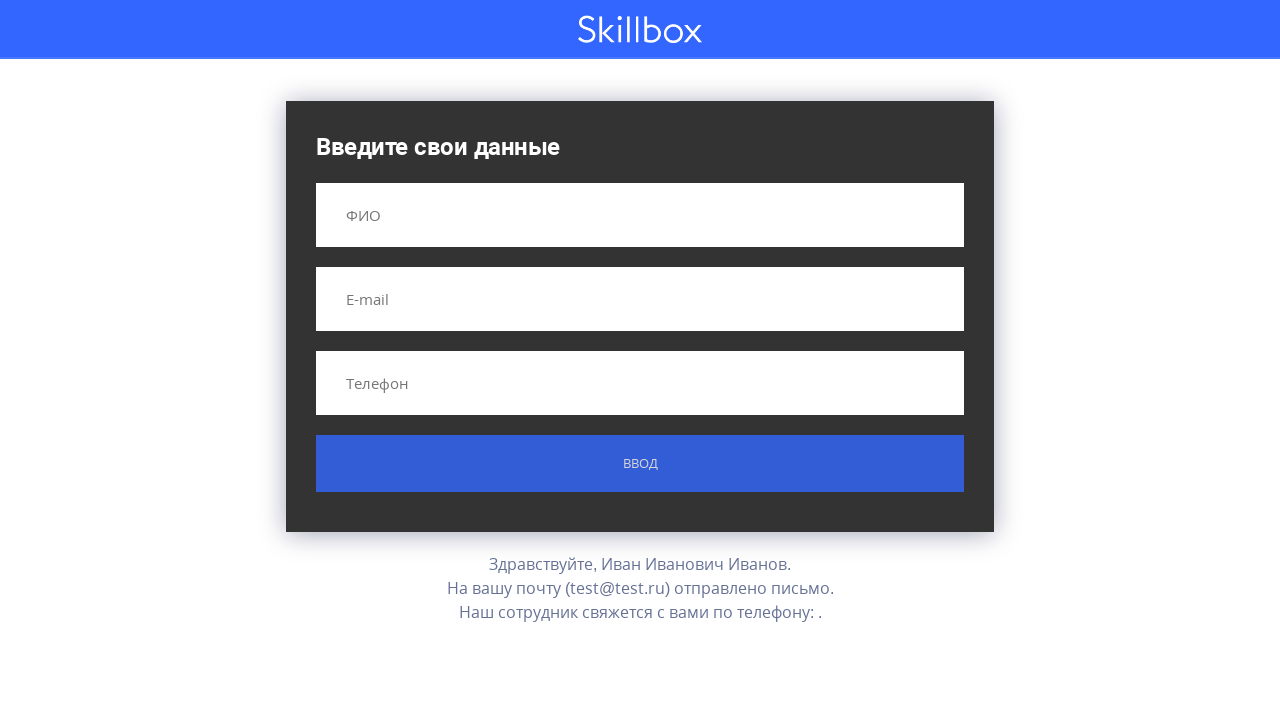

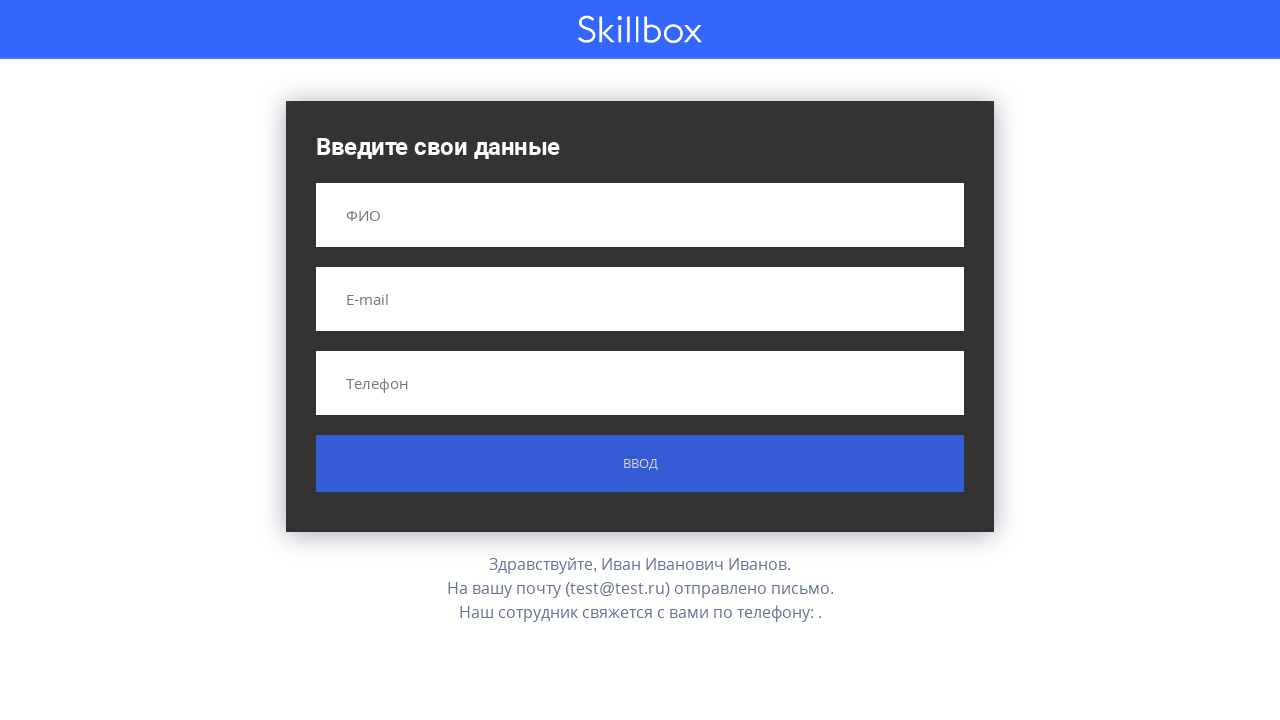